Tests adding a product to cart, proceeding to checkout, and verifying the cart total

Starting URL: https://rahulshettyacademy.com/seleniumPractise/#/

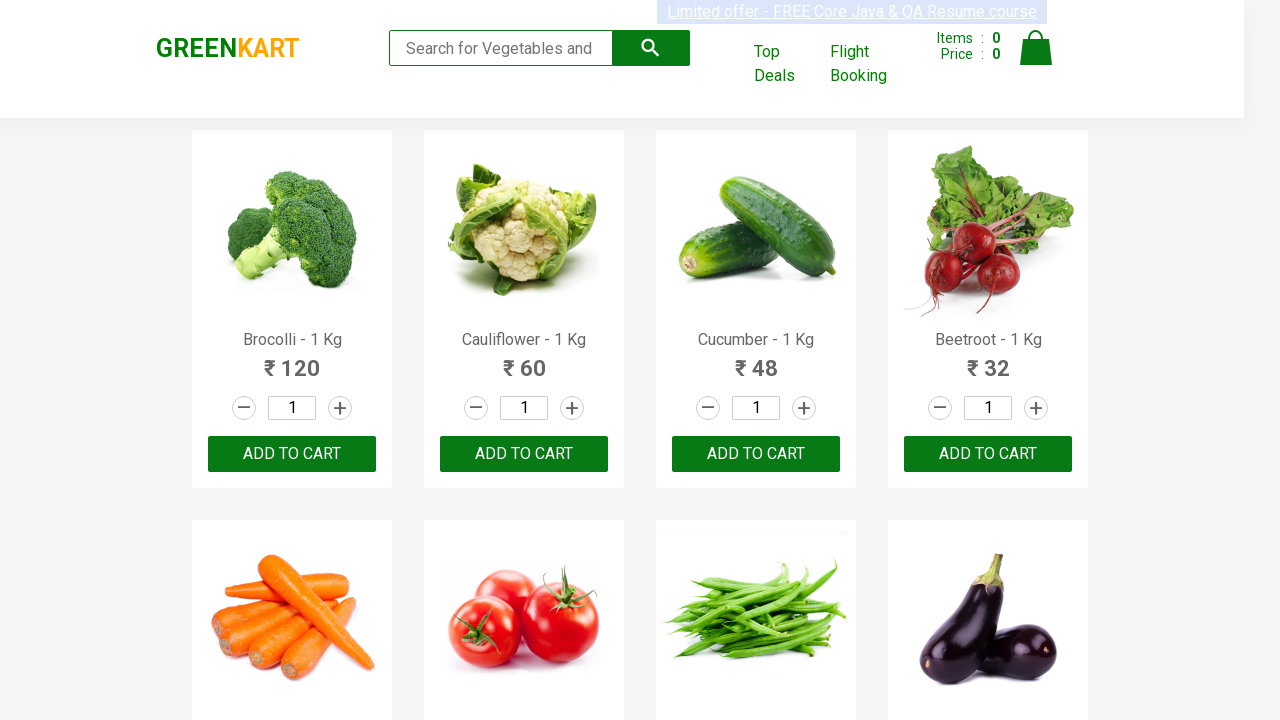

Page fully loaded
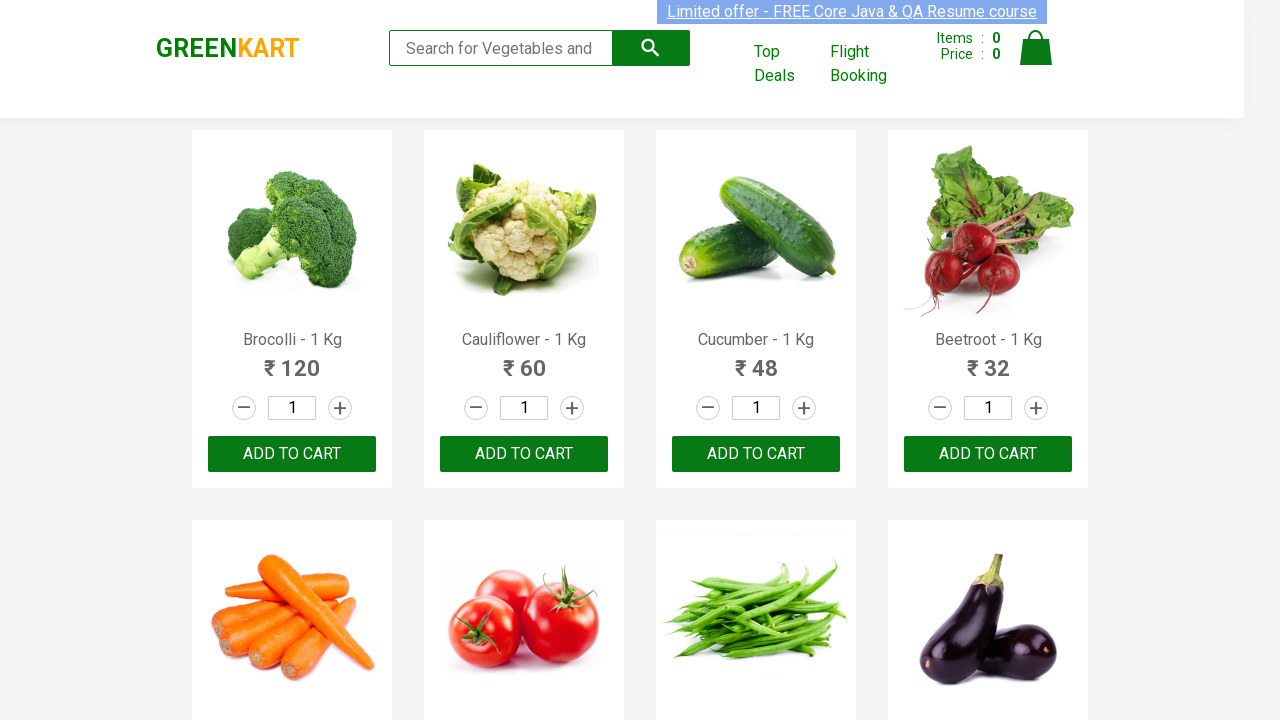

Filled search field with 'Tomato' on input.search-keyword
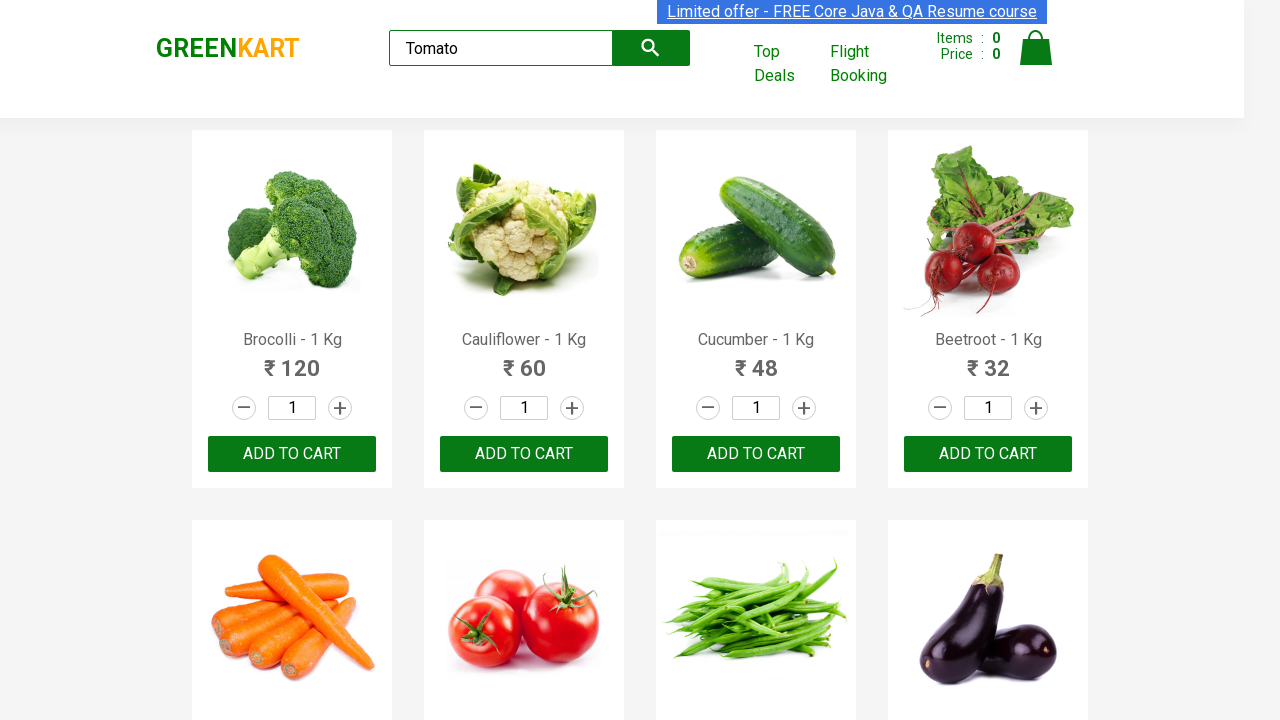

Search button appeared
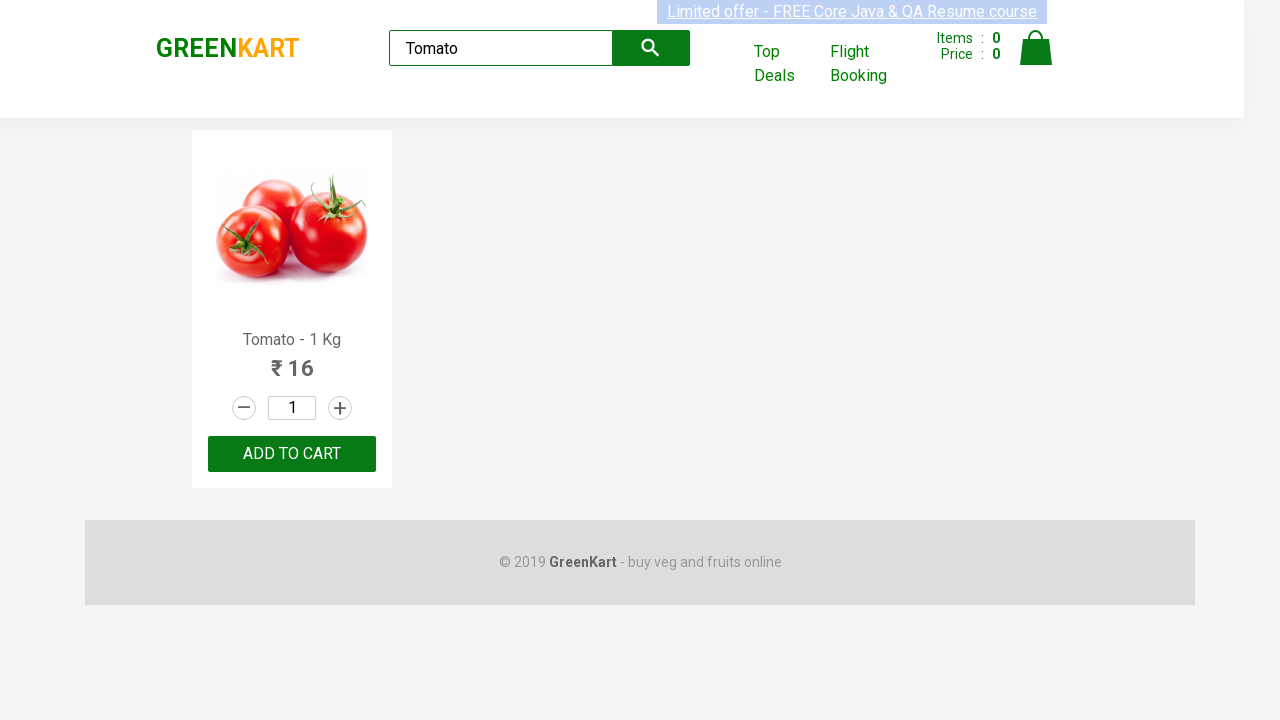

Clicked search button at (651, 48) on .search-button
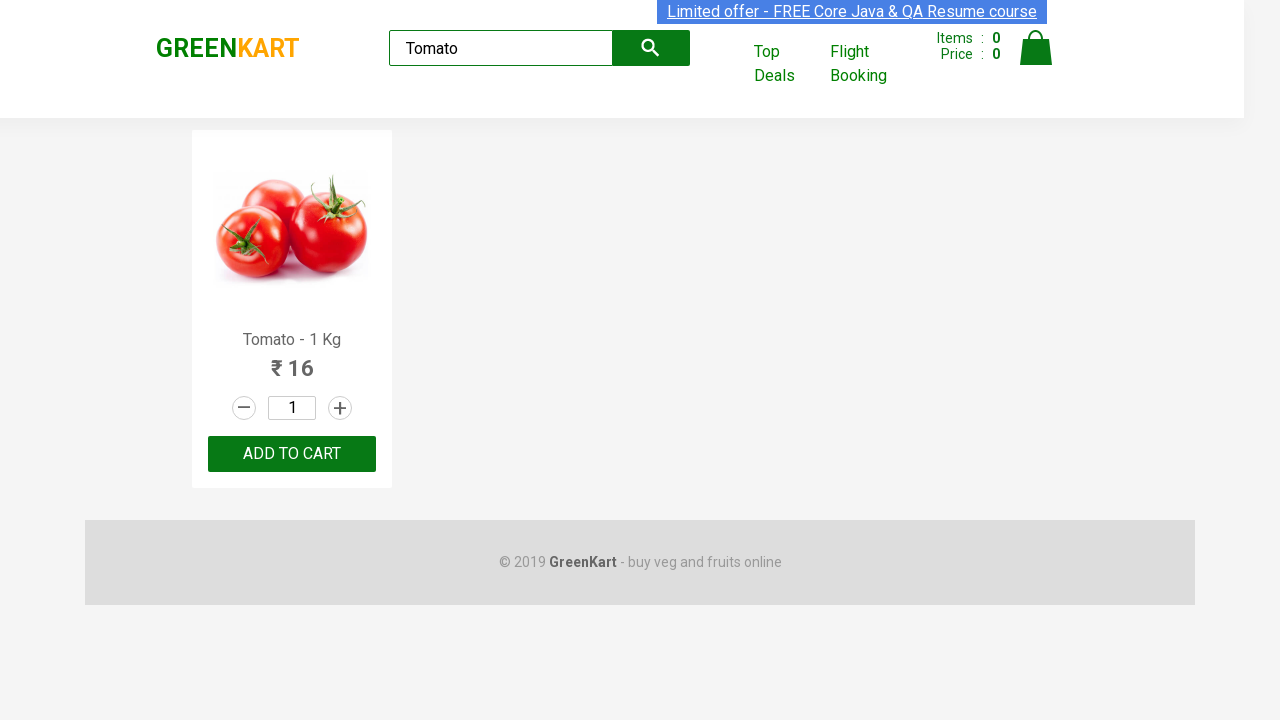

Add to Cart button appeared
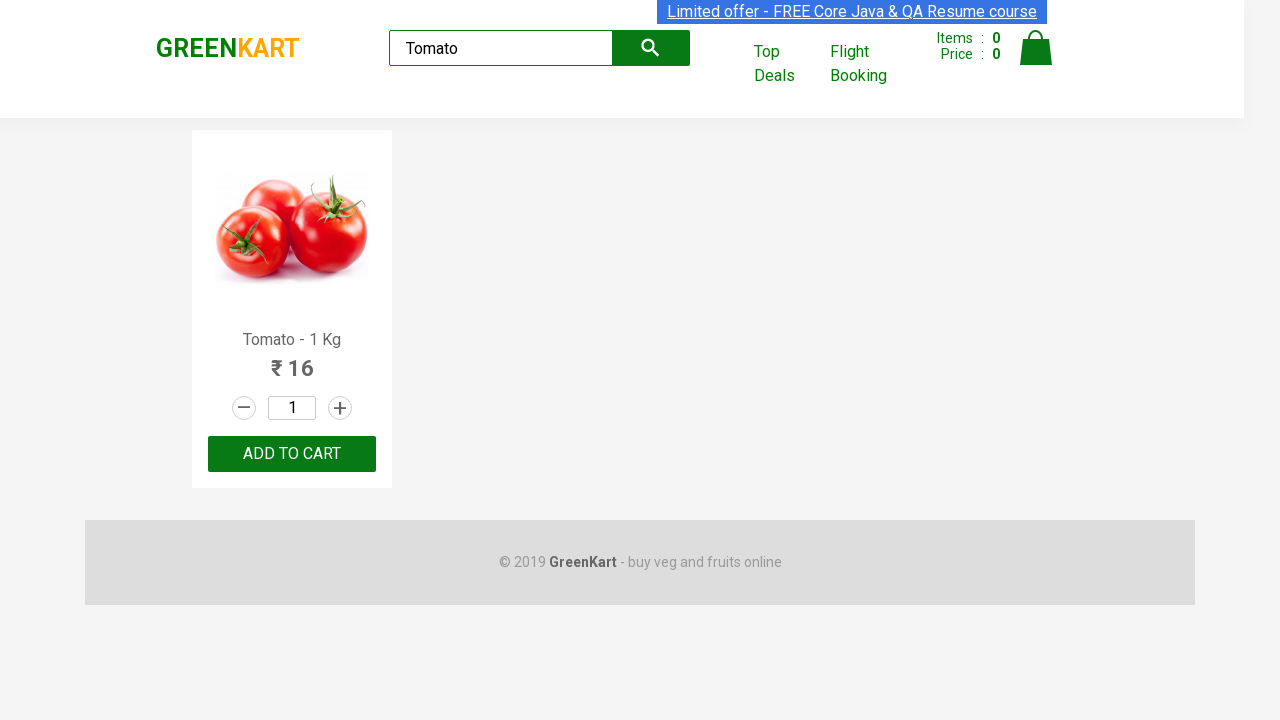

Waited 3 seconds for page to stabilize
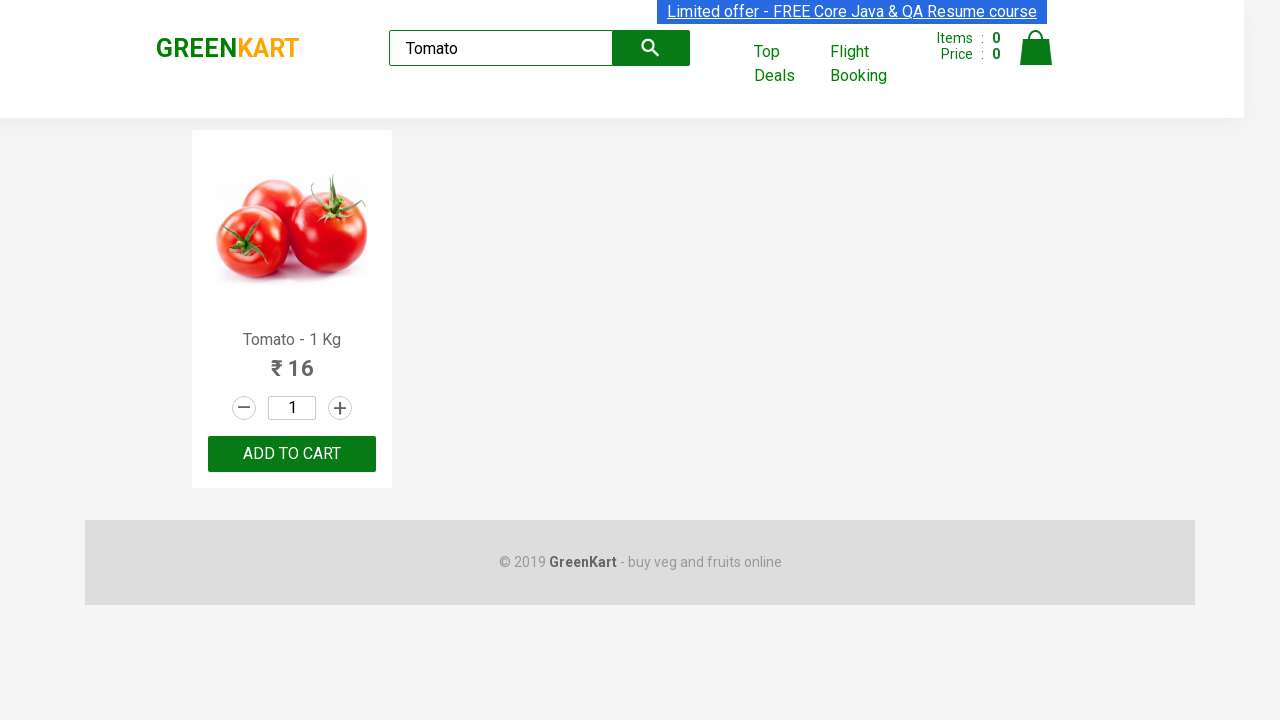

Clicked Add to Cart button at (292, 454) on text='ADD TO CART'
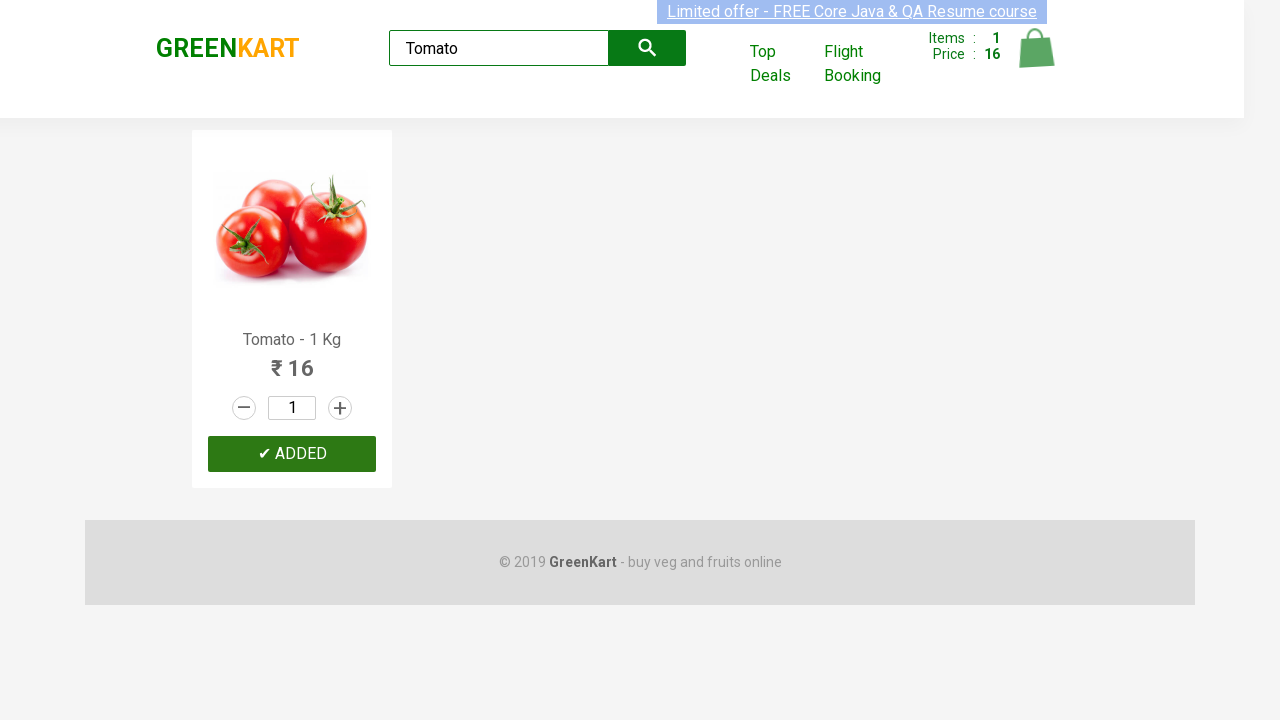

Clicked cart icon at (1036, 59) on .cart-icon
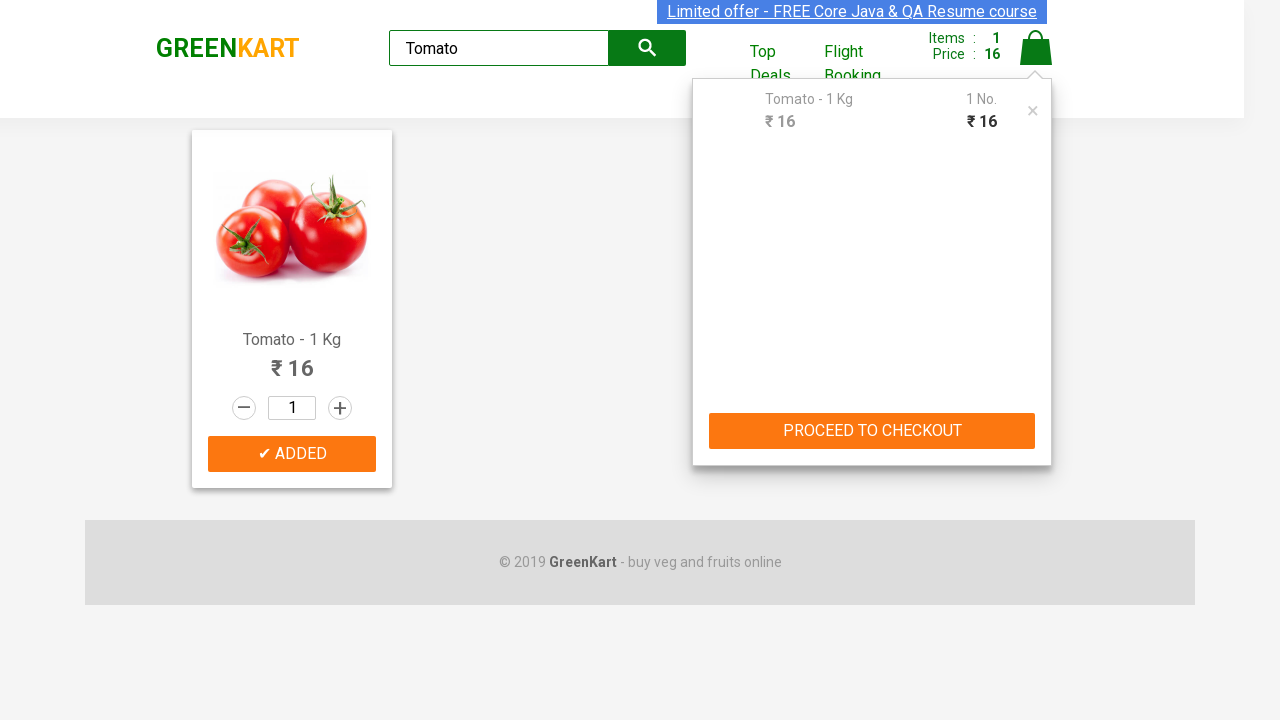

Proceed to Checkout button appeared
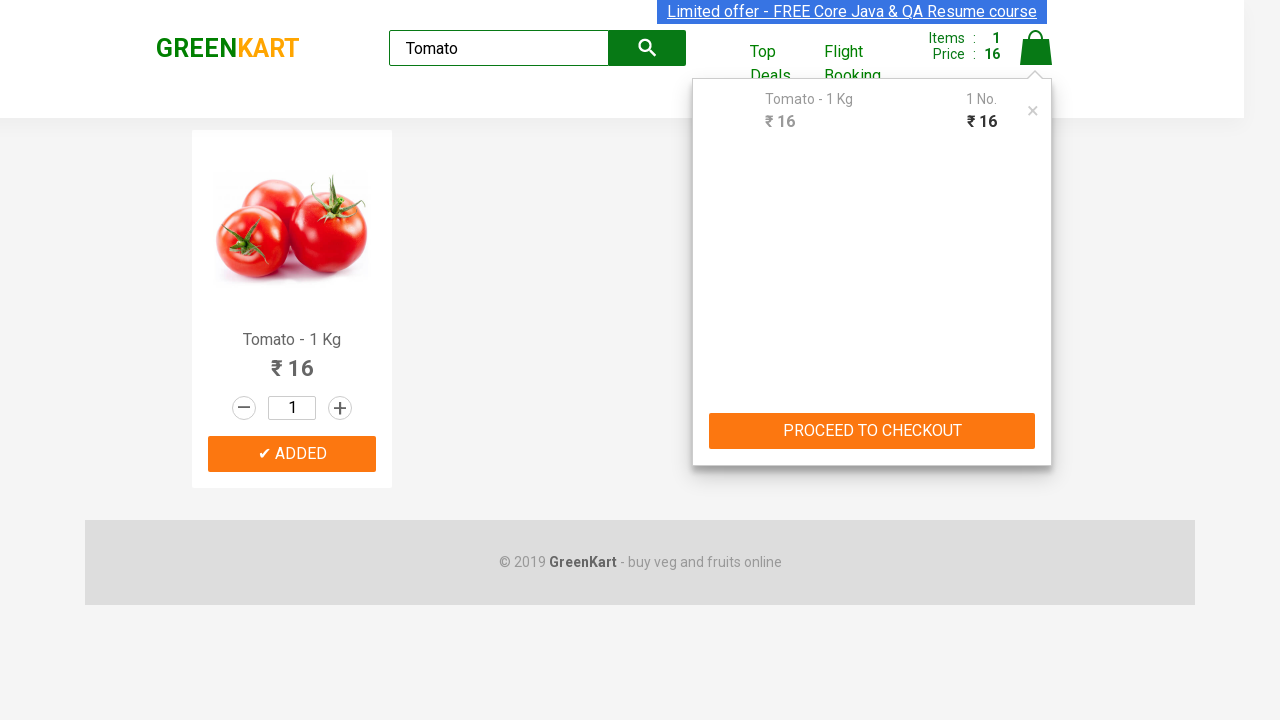

Clicked Proceed to Checkout button at (872, 431) on text='PROCEED TO CHECKOUT'
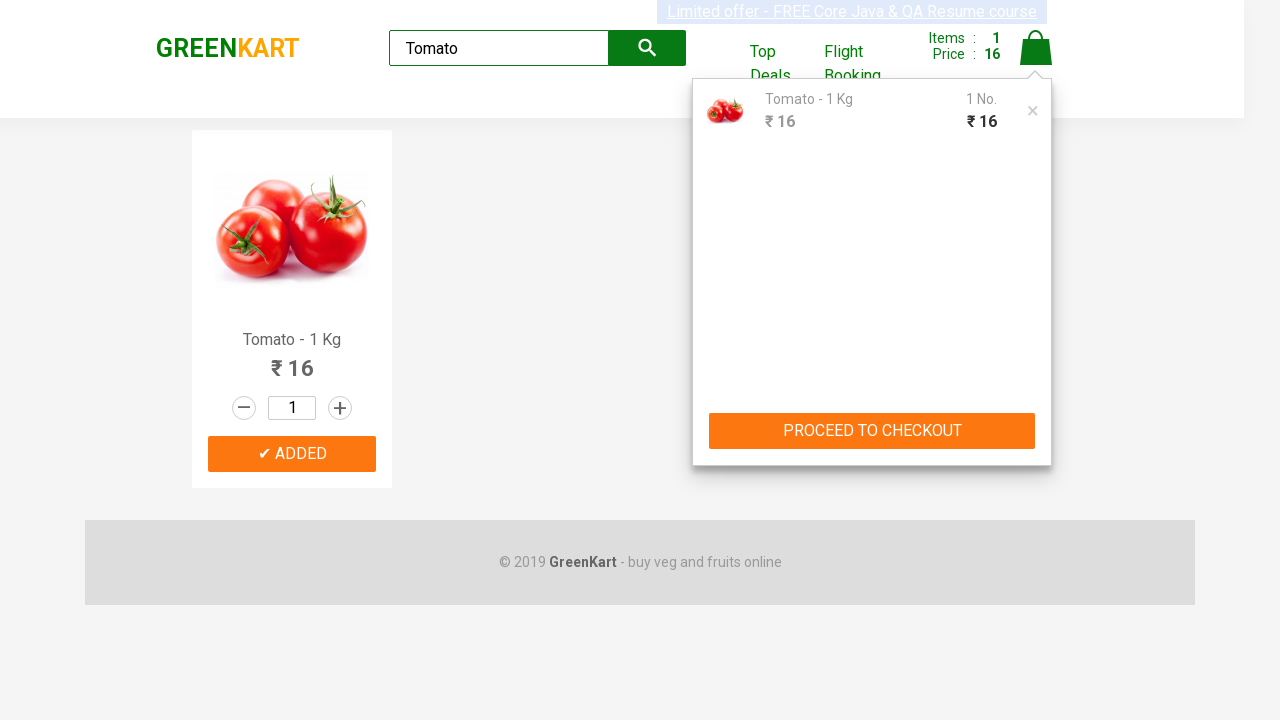

Checkout page loaded with item info
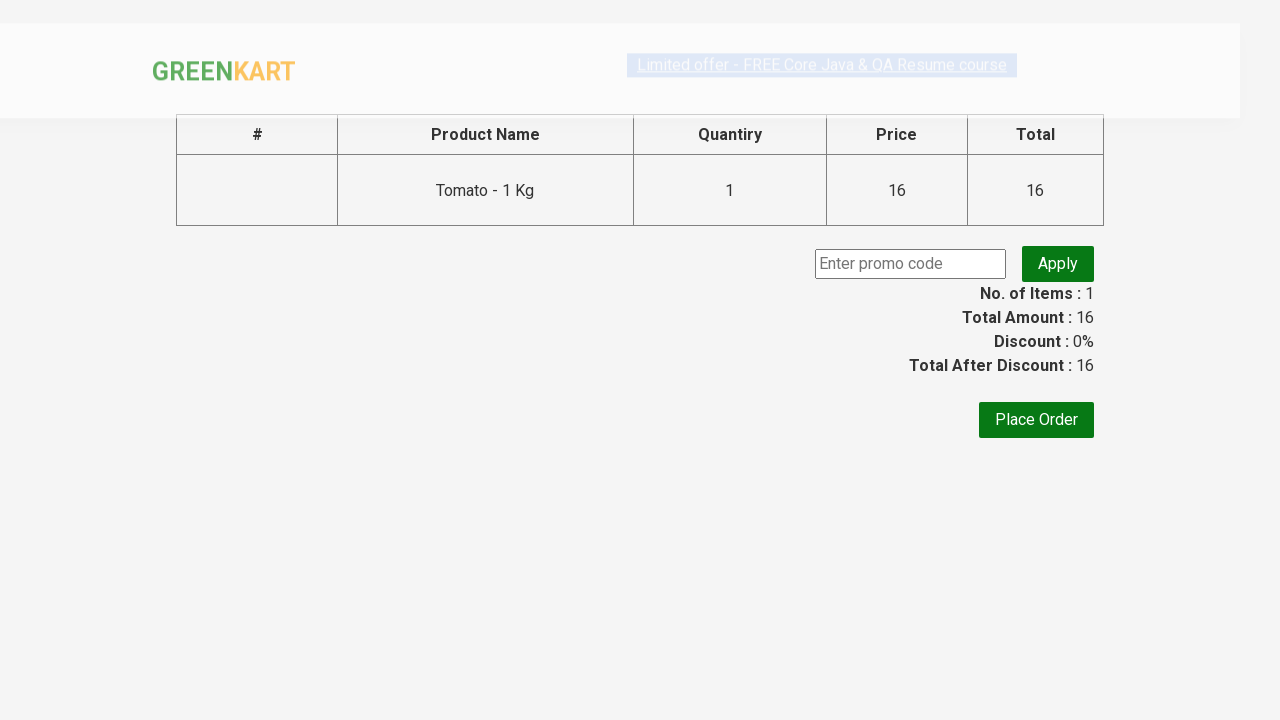

Verified 'No. of Items' label is visible in checkout
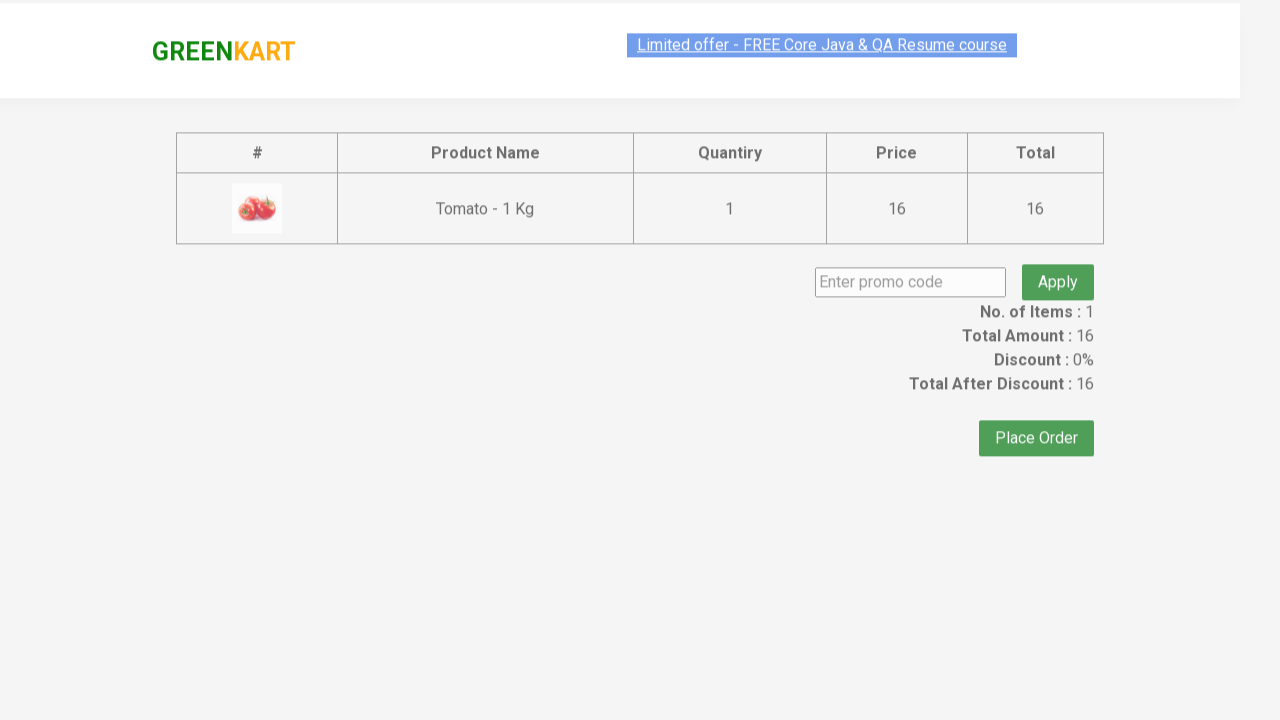

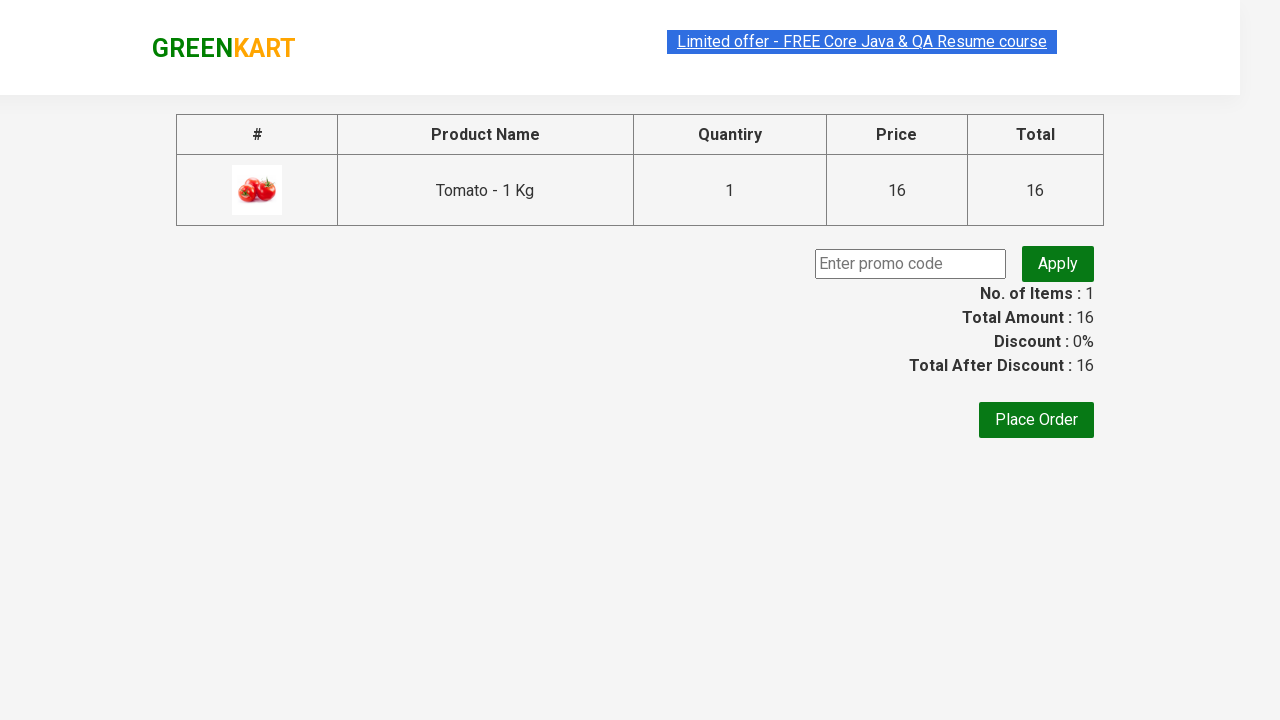